Tests multi-select dropdown functionality by selecting multiple options, deselecting all, and verifying multi-select capability

Starting URL: https://www.w3schools.com/tags/tryit.asp?filename=tryhtml_select_multiple

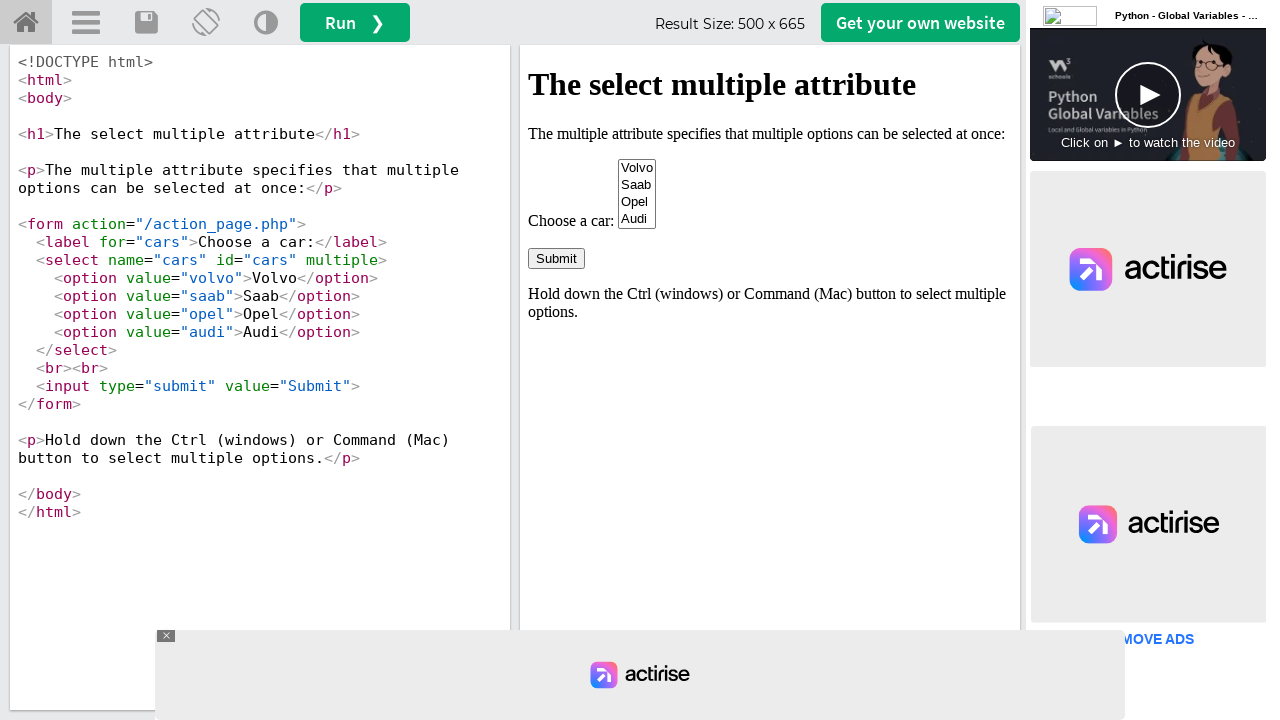

Waited for cars dropdown to load in iframe
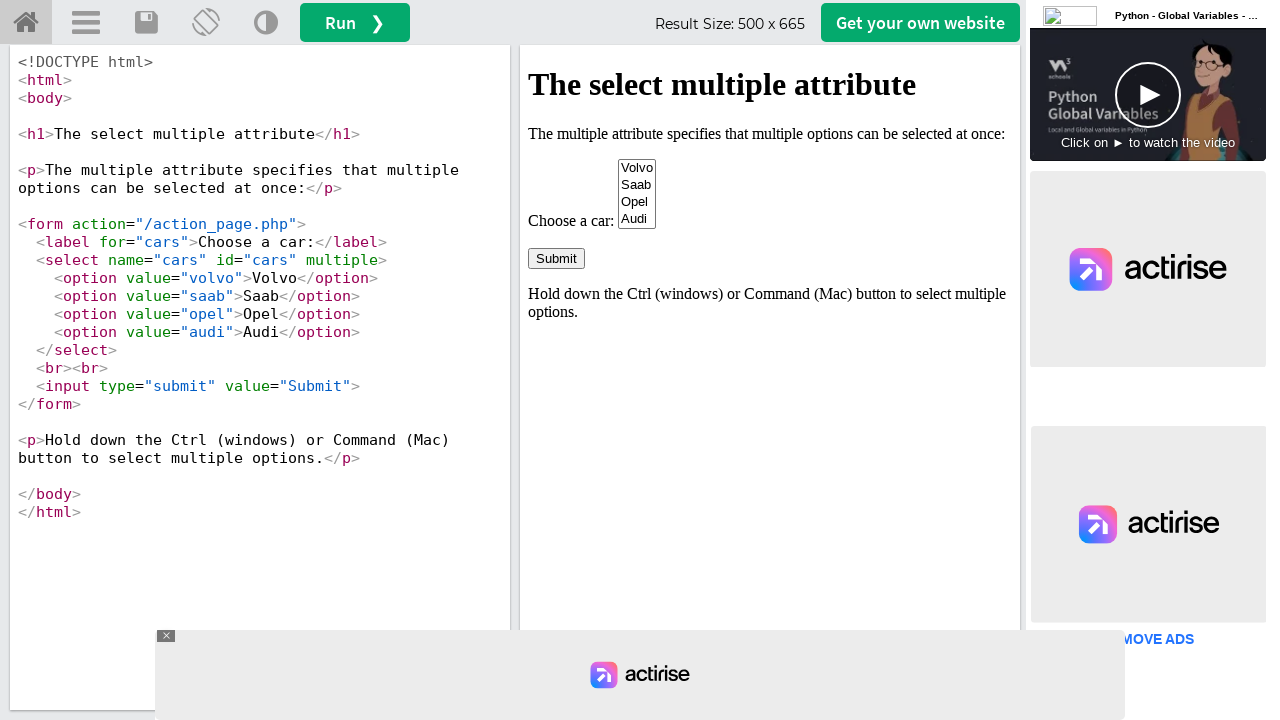

Accessed iframe containing dropdown
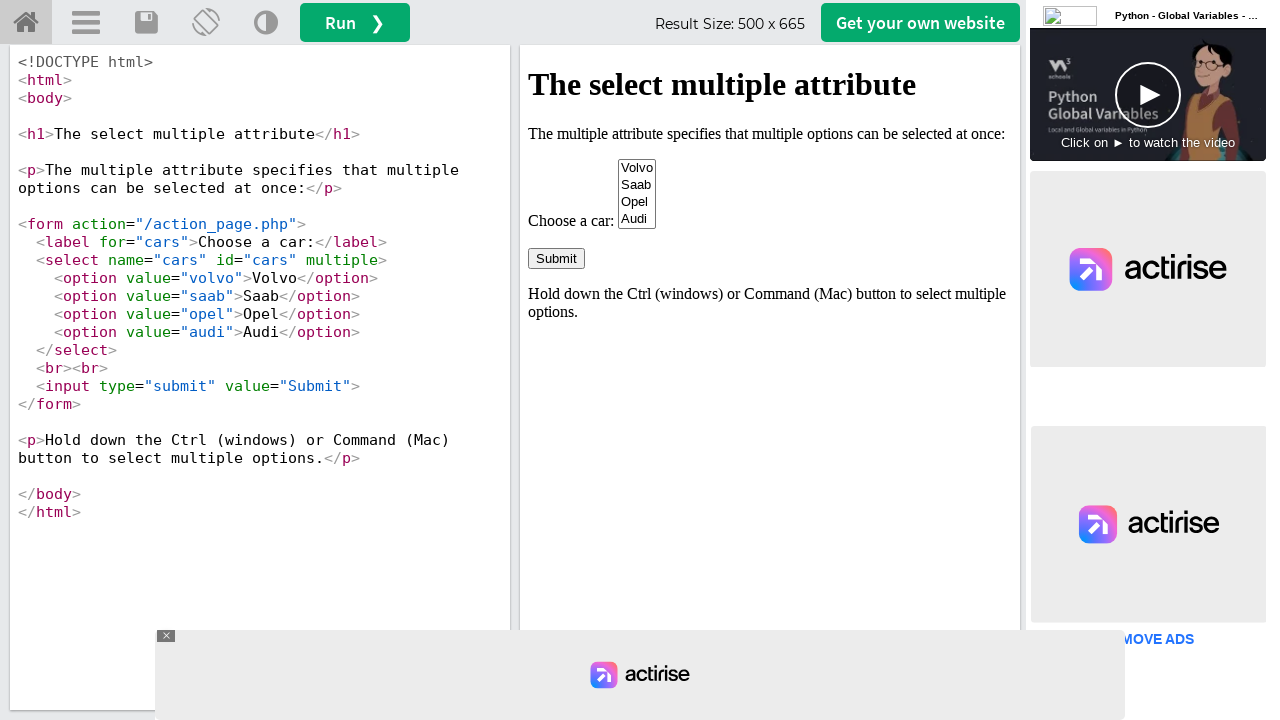

Located cars dropdown element
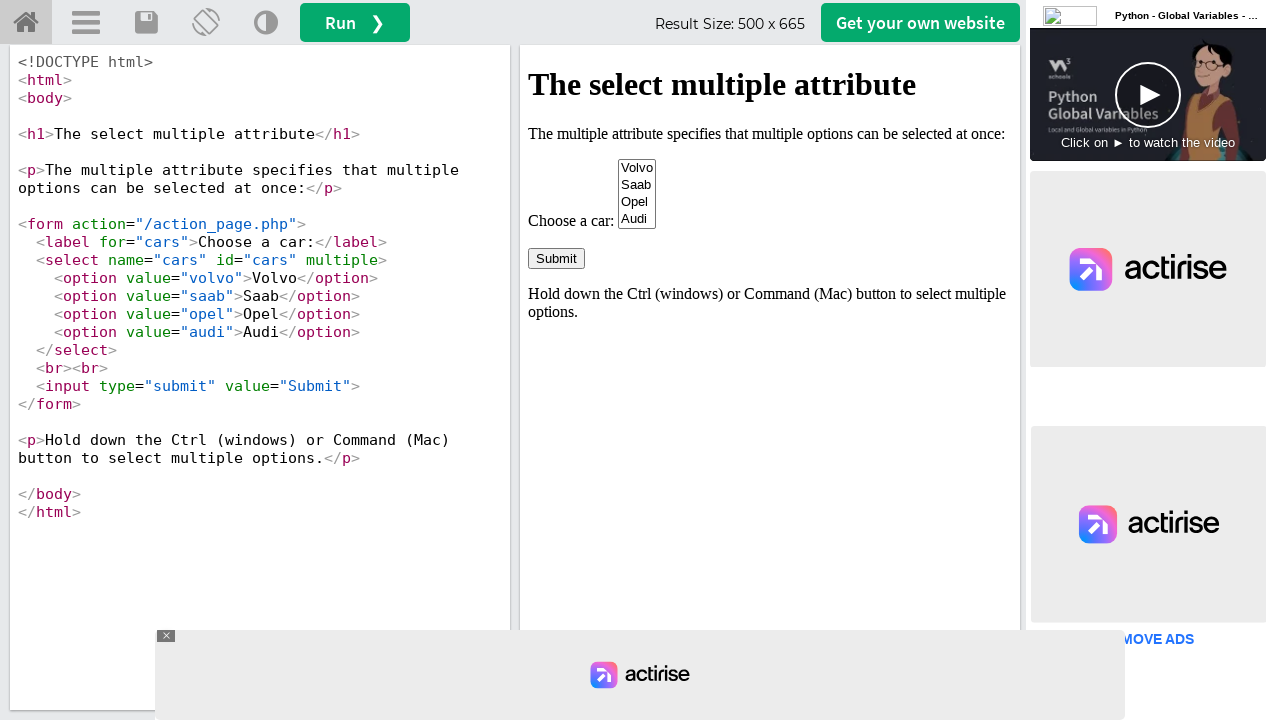

Selected multiple options by index (1 and 3) in dropdown on #cars
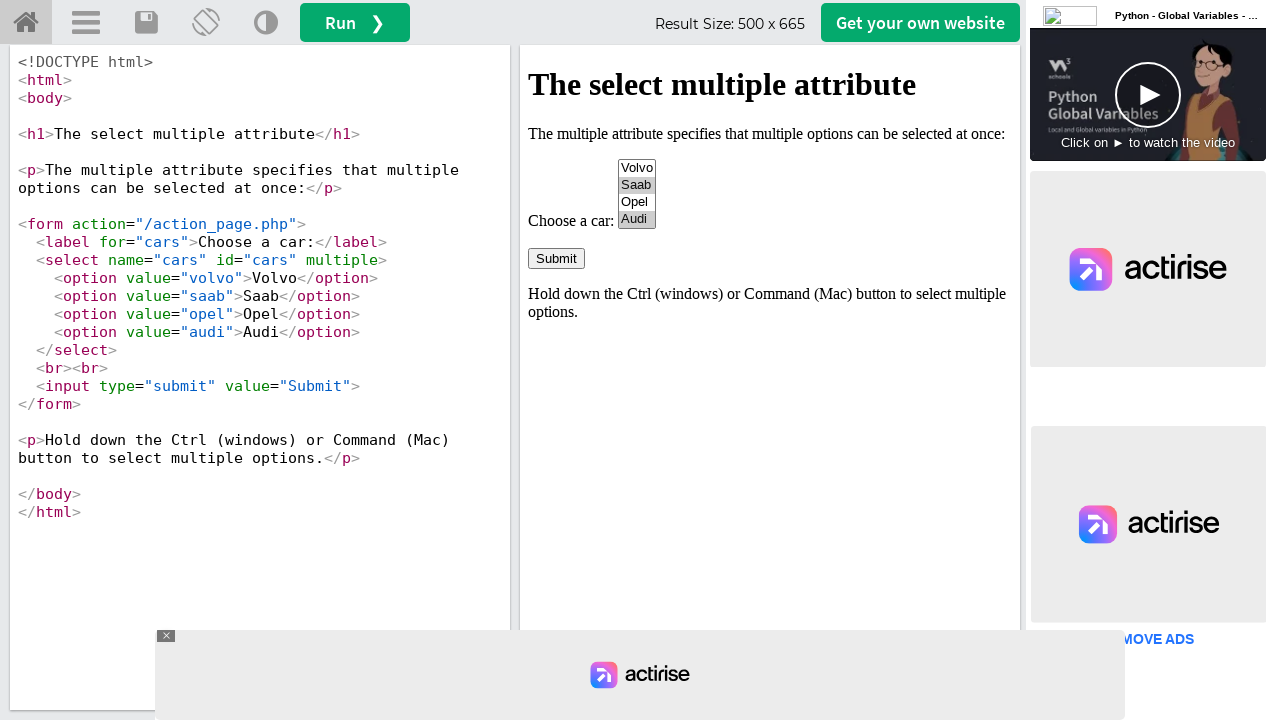

Waited 1 second to observe multi-select selection
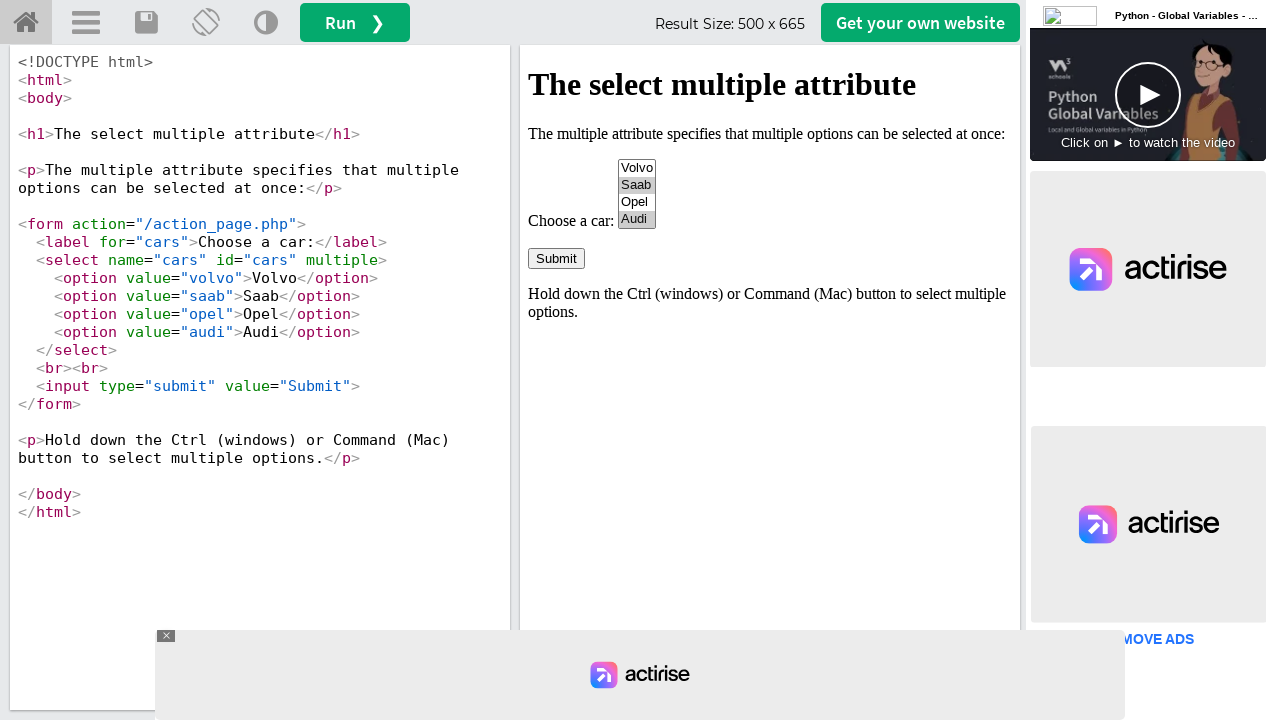

Deselected all options in dropdown on #cars
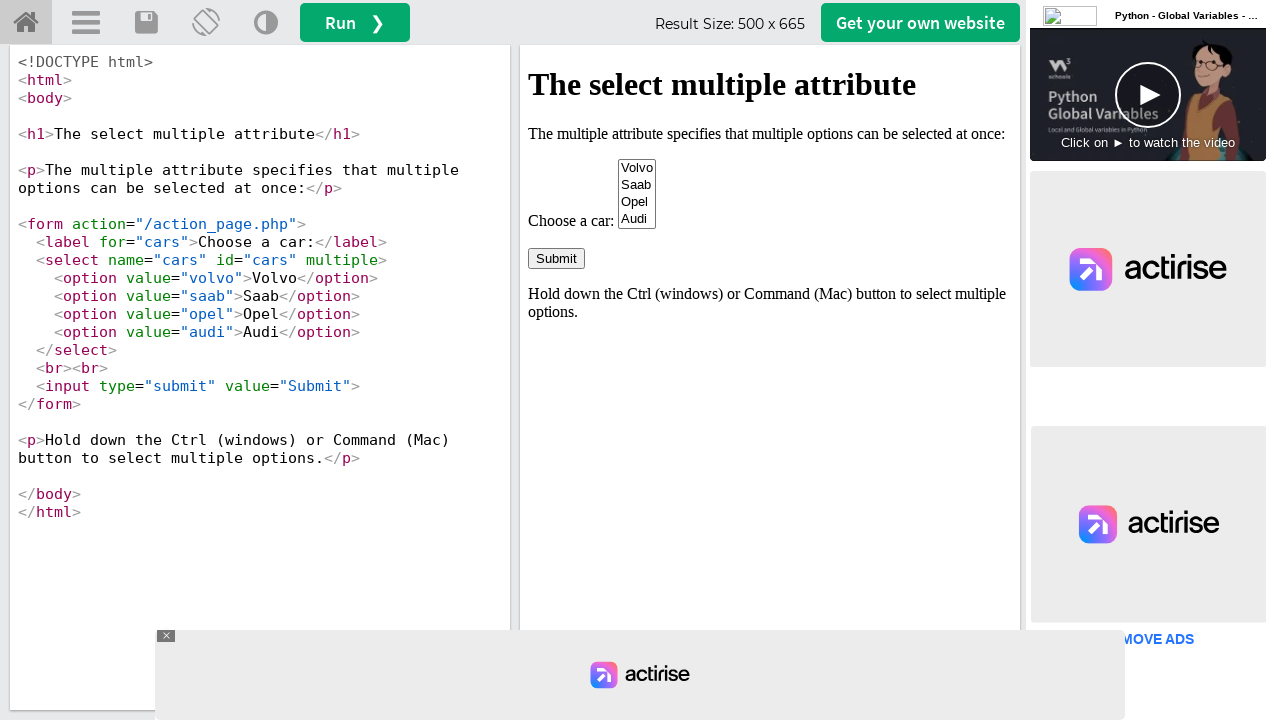

Evaluated dropdown element to check if multiple attribute is set
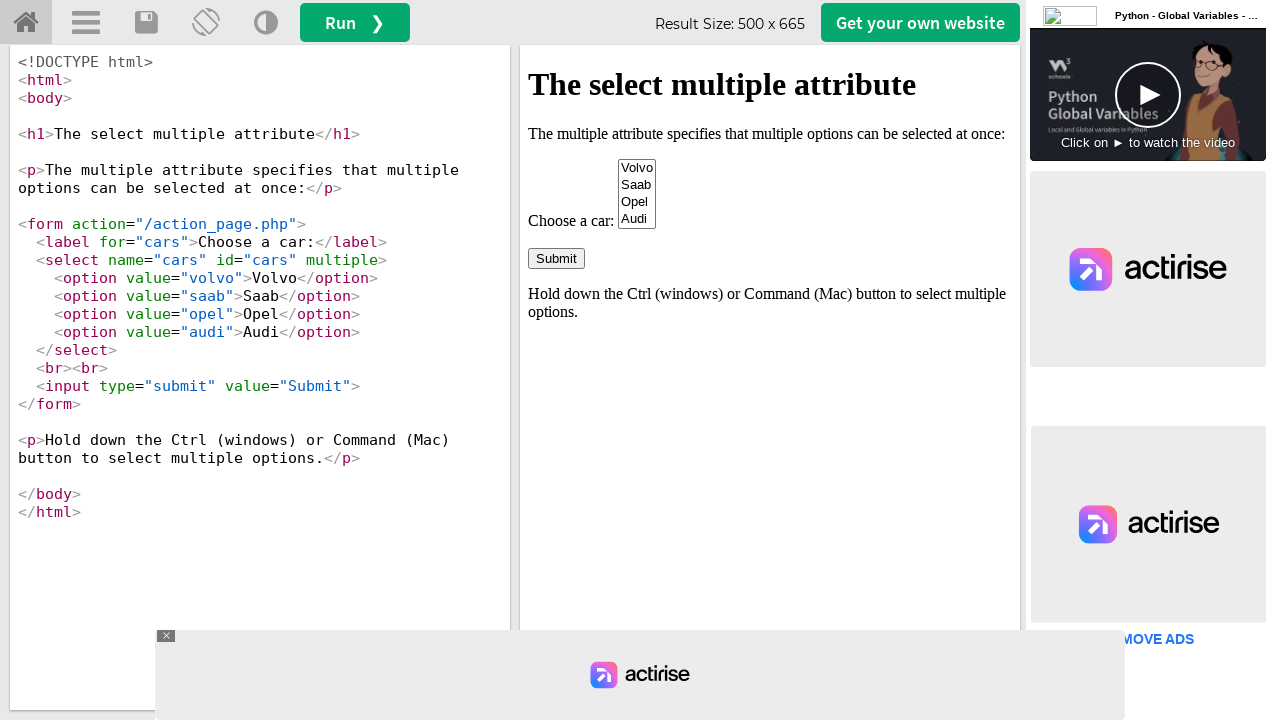

Verified dropdown is a multi-select element
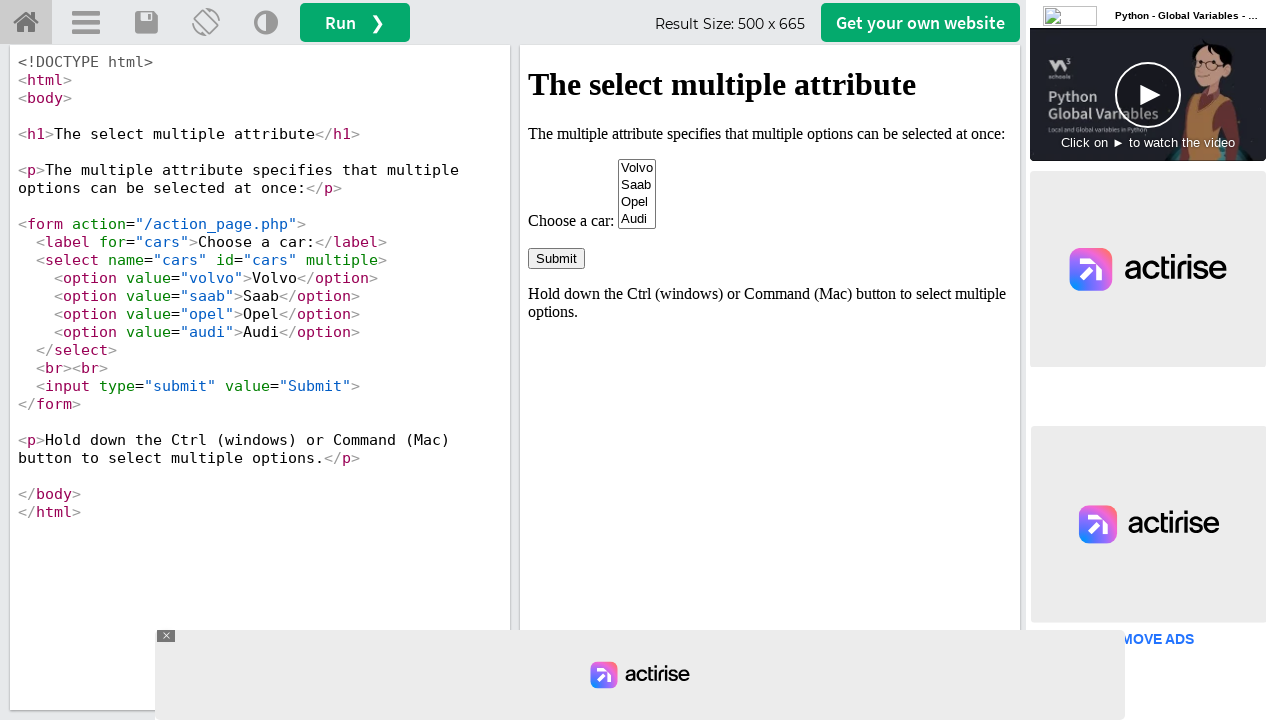

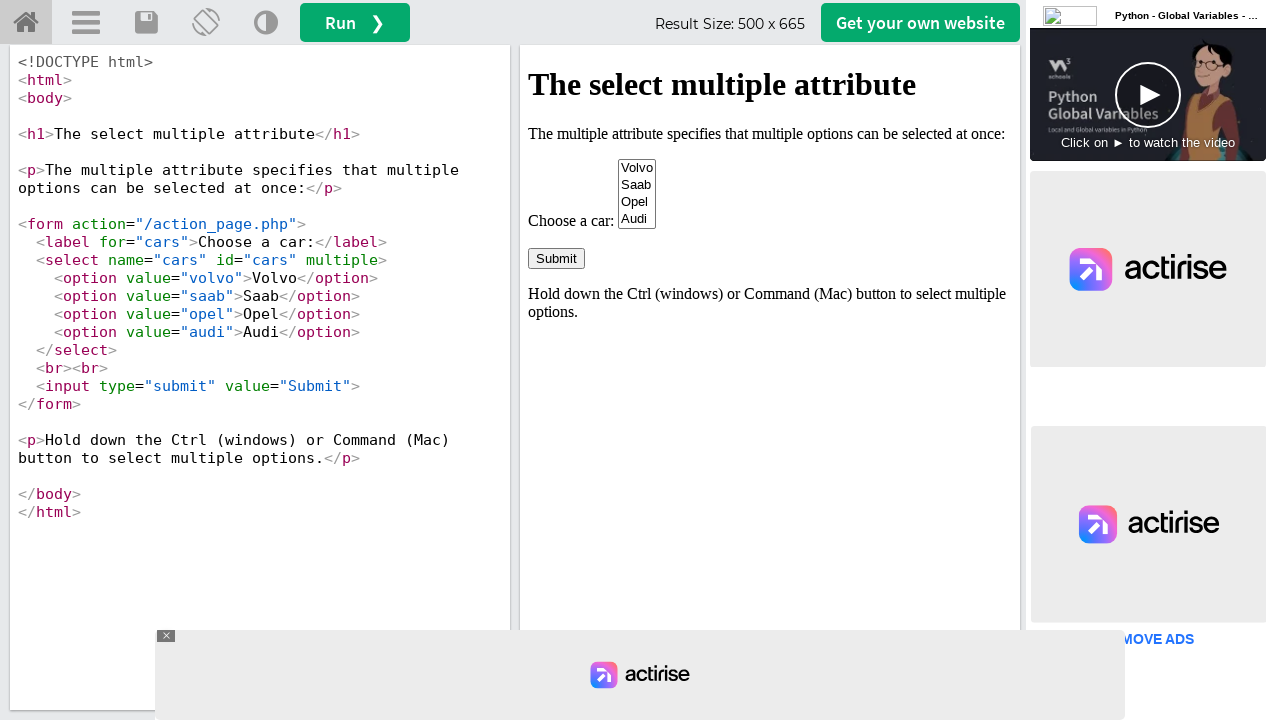